Tests adding a new job on a job board application by navigating to the page and clicking the "Add Job" button

Starting URL: https://brave-glacier-056a08800.azurestaticapps.net/

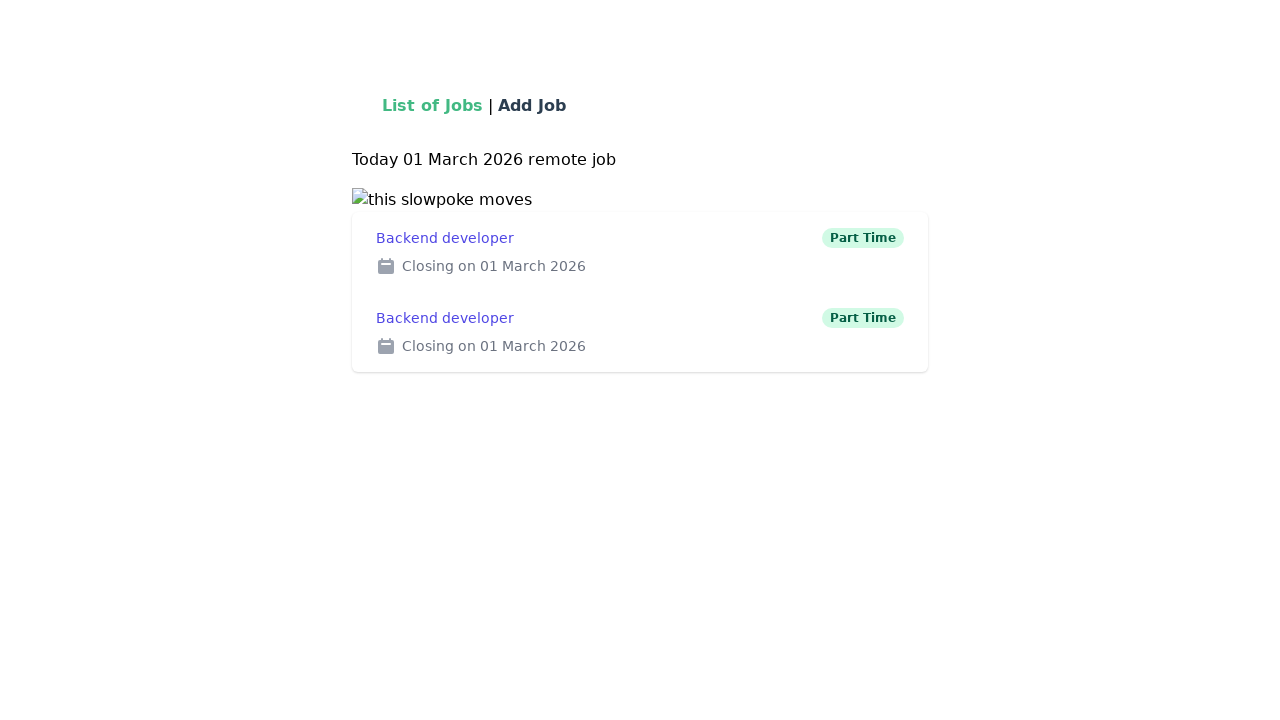

Waited for 'Add Job' link to be present on the page
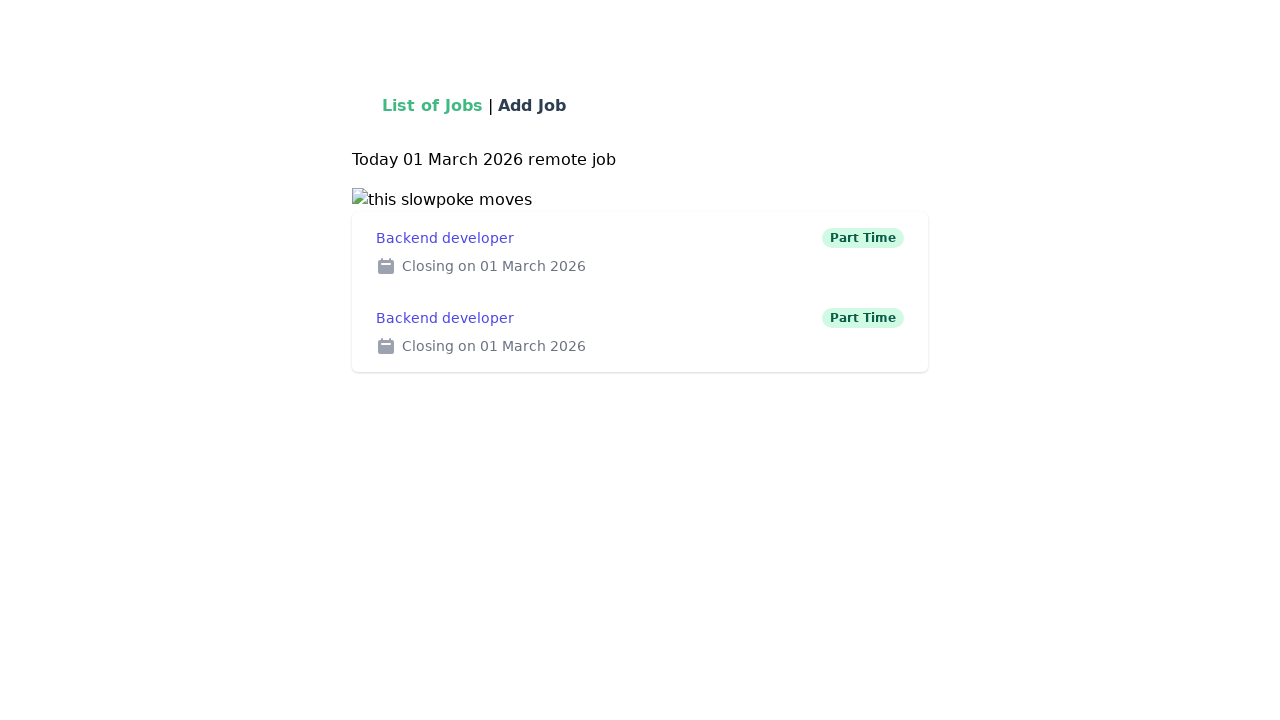

Clicked 'Add Job' button to navigate to job creation form at (532, 106) on a[data-qa='addJob']
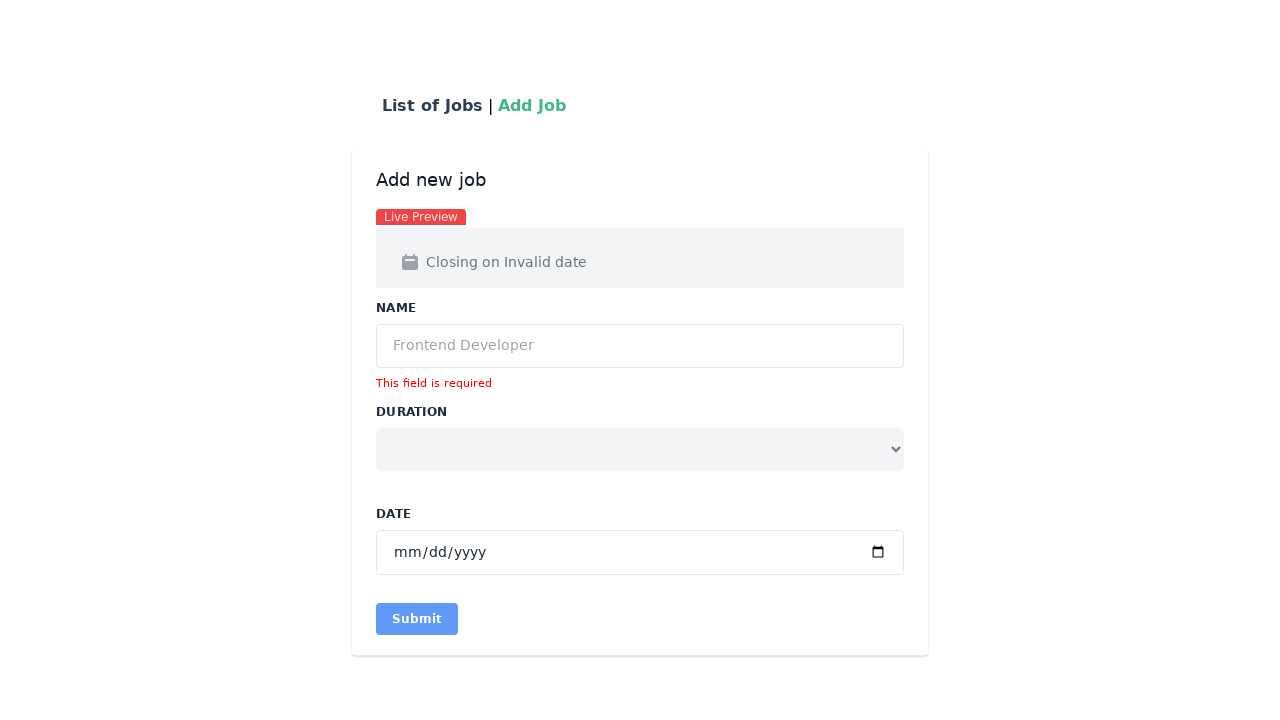

Add job page loaded successfully with all network requests complete
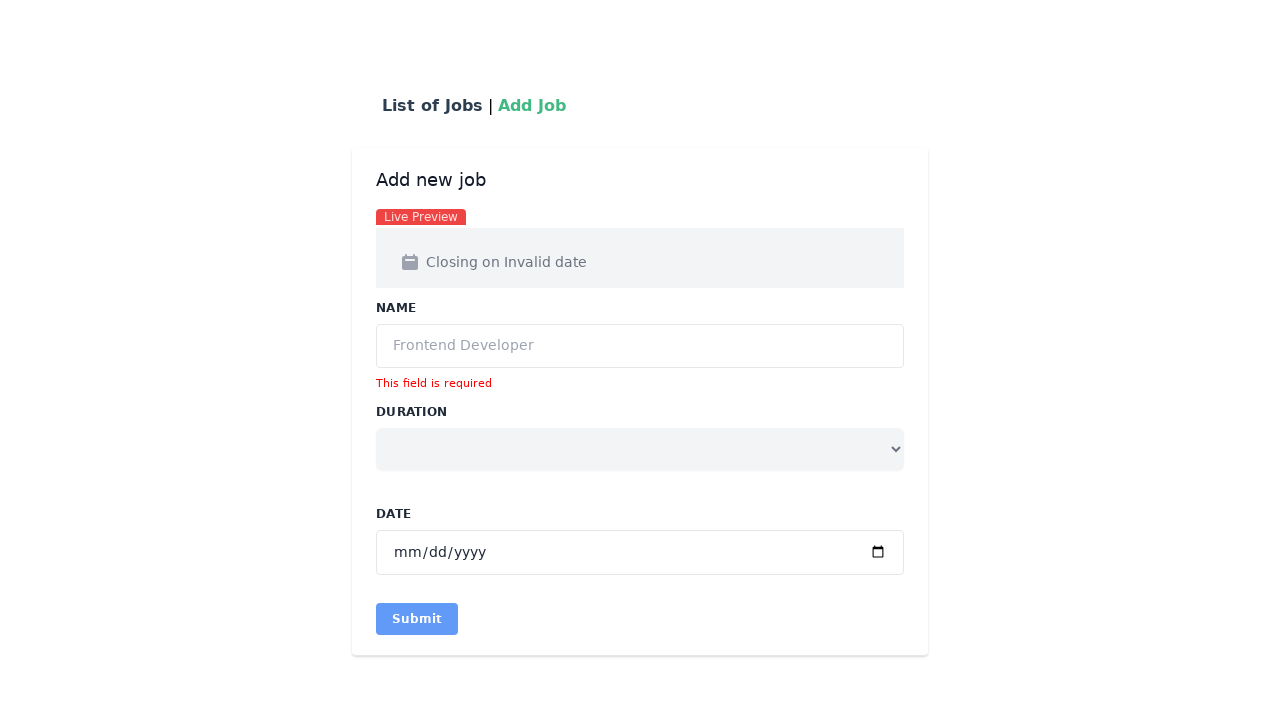

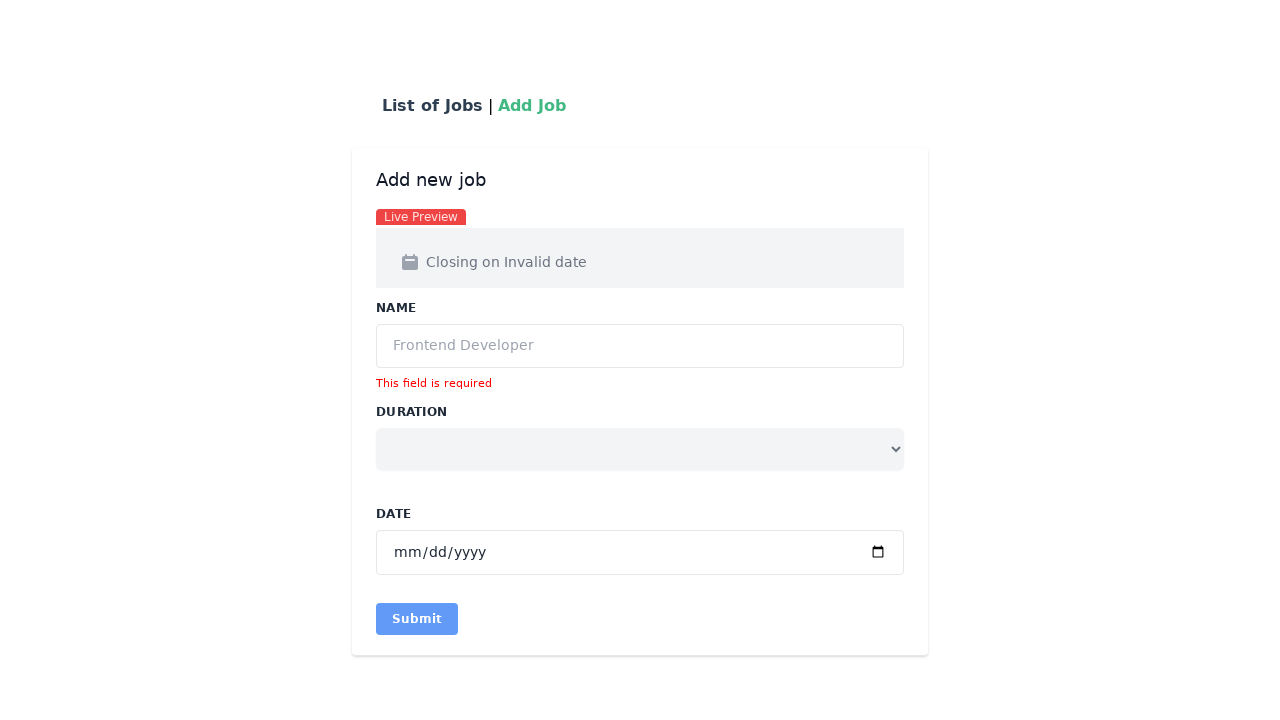